Tests a basic form by entering text into an input field and clicking the submit button

Starting URL: https://syntaxprojects.com/basic-first-form-demo.php

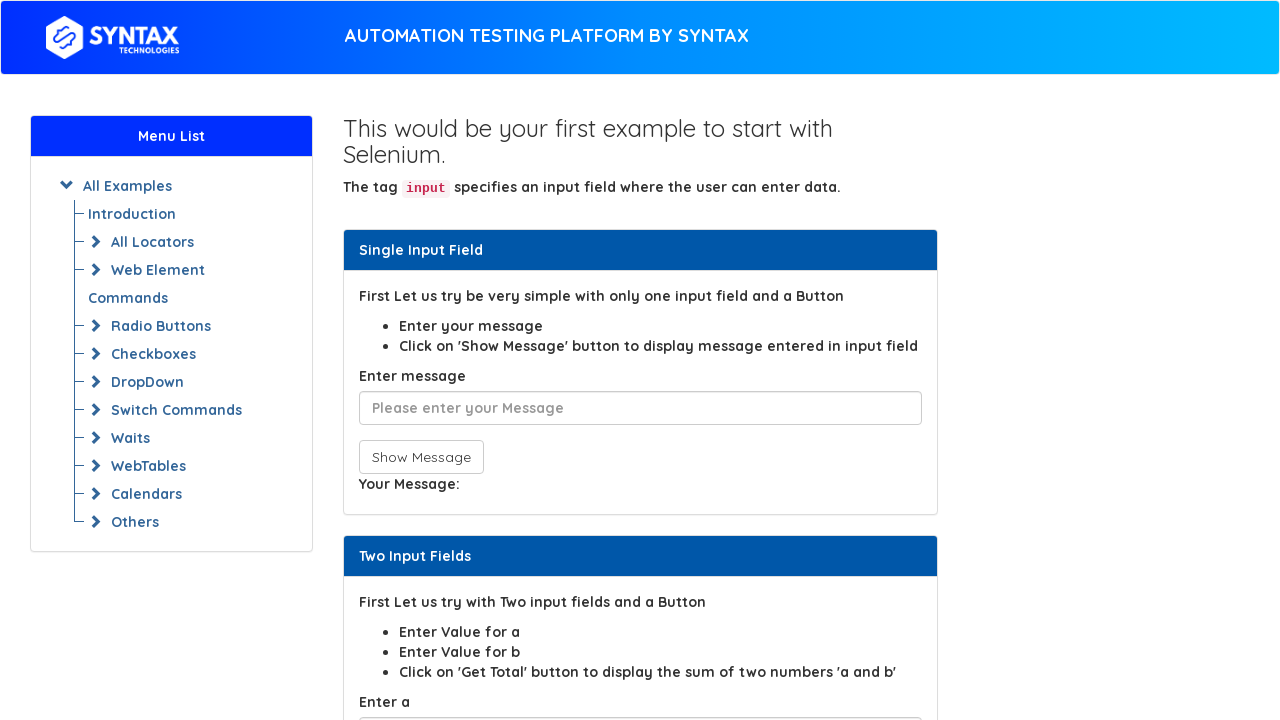

Filled text input field with 'Kenny Ong' on input[placeholder*='Please enter']
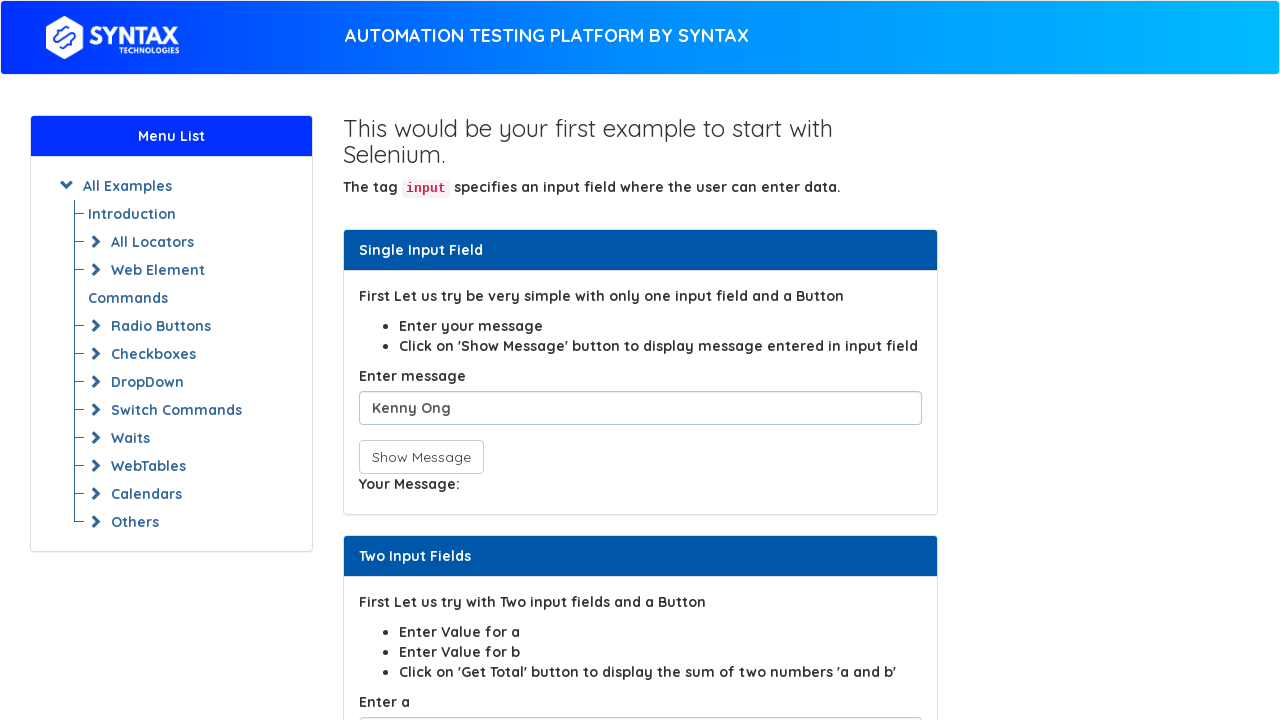

Clicked the submit button at (421, 457) on button[onclick^='showIn']
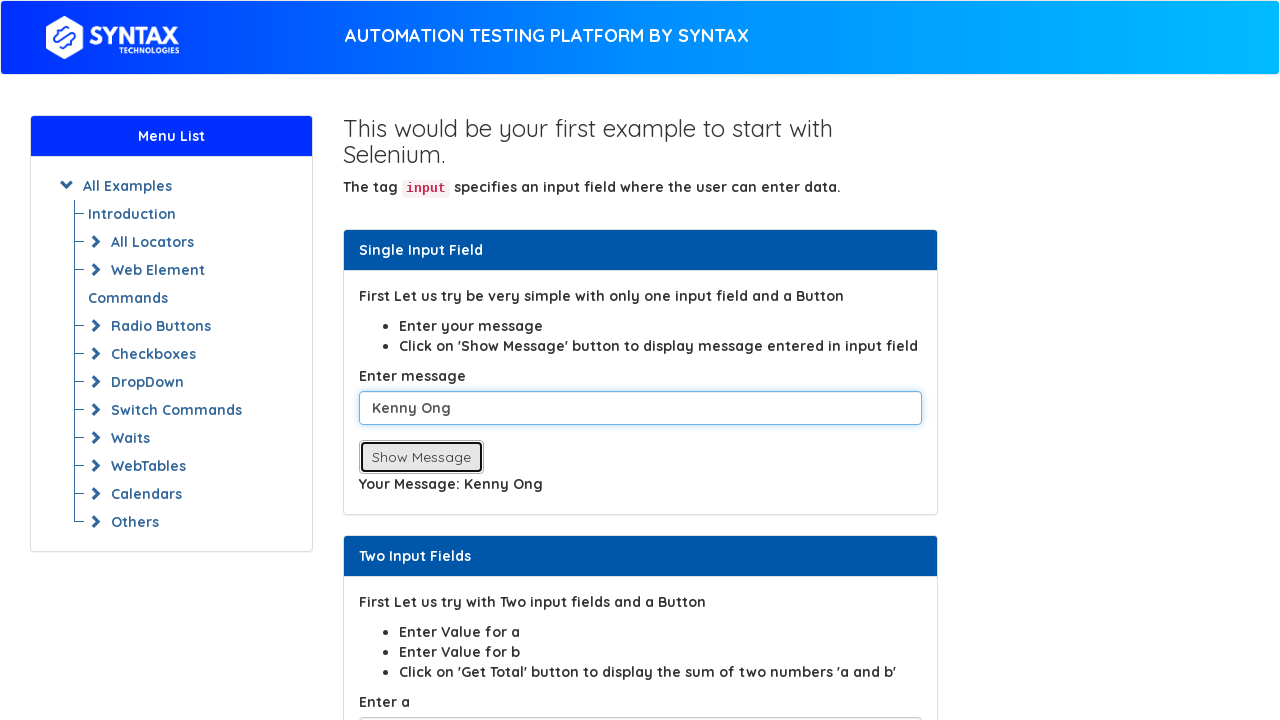

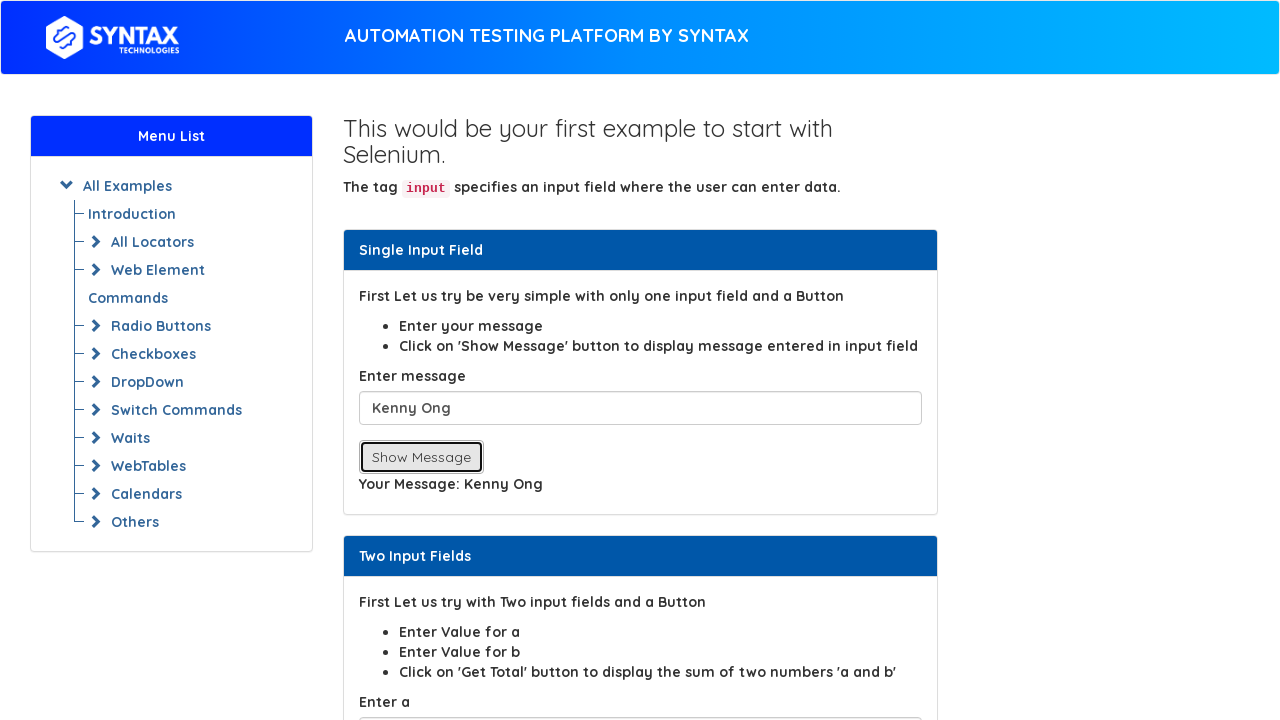